Tests football statistics page by clicking the "All matches" button and selecting "Spain" from the country dropdown to filter match results.

Starting URL: https://www.adamchoi.co.uk/overs/detailed

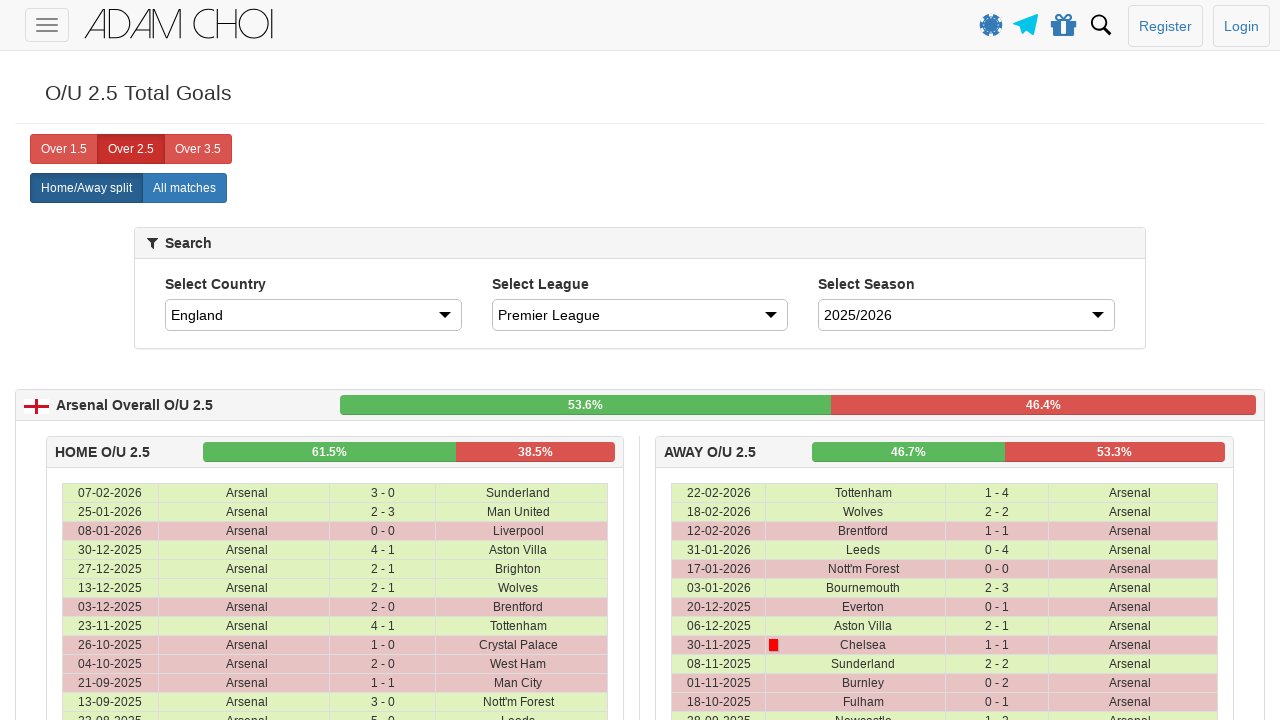

Clicked the 'All matches' button at (184, 188) on xpath=//label[@analytics-event="All matches"]
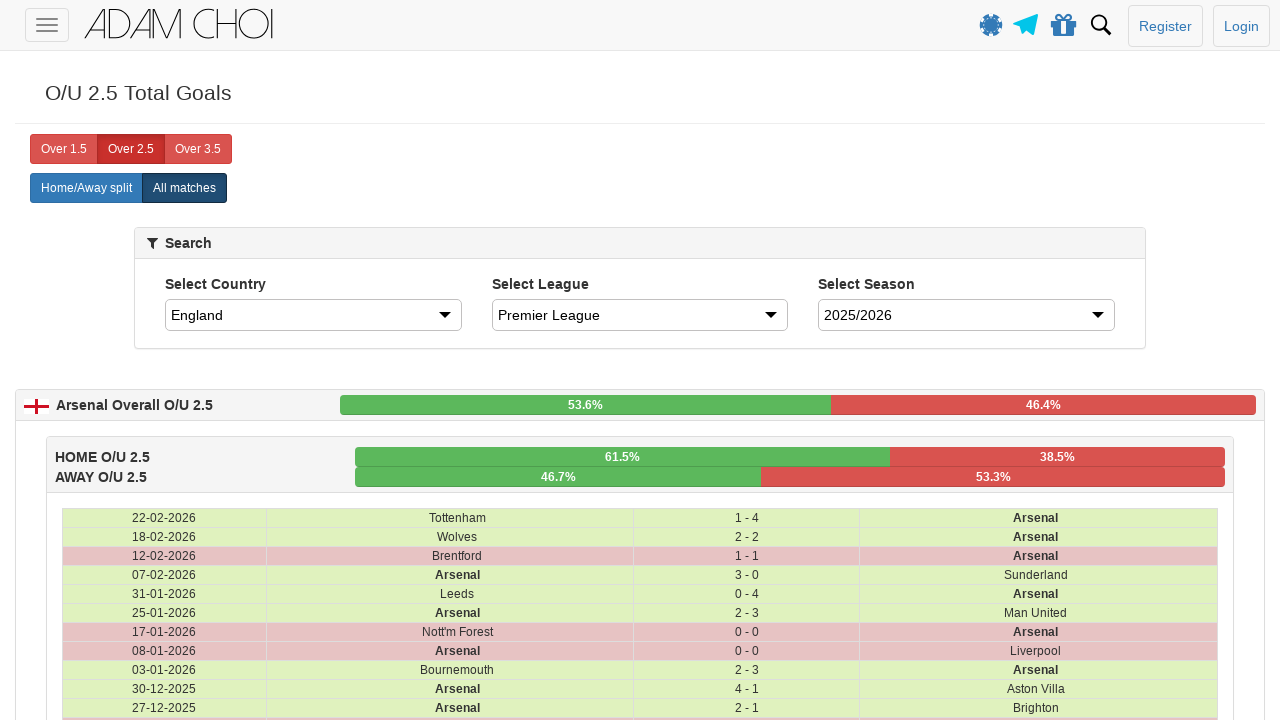

Selected 'Spain' from the country dropdown on #country
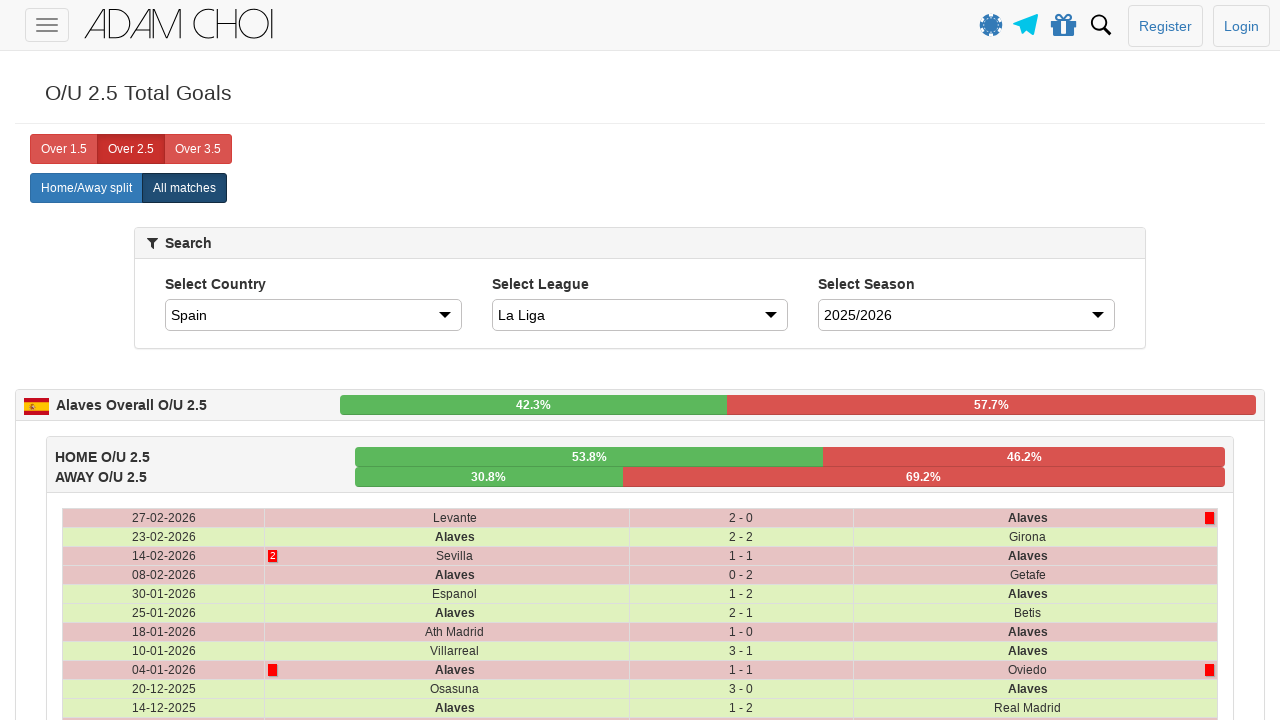

Match results table loaded
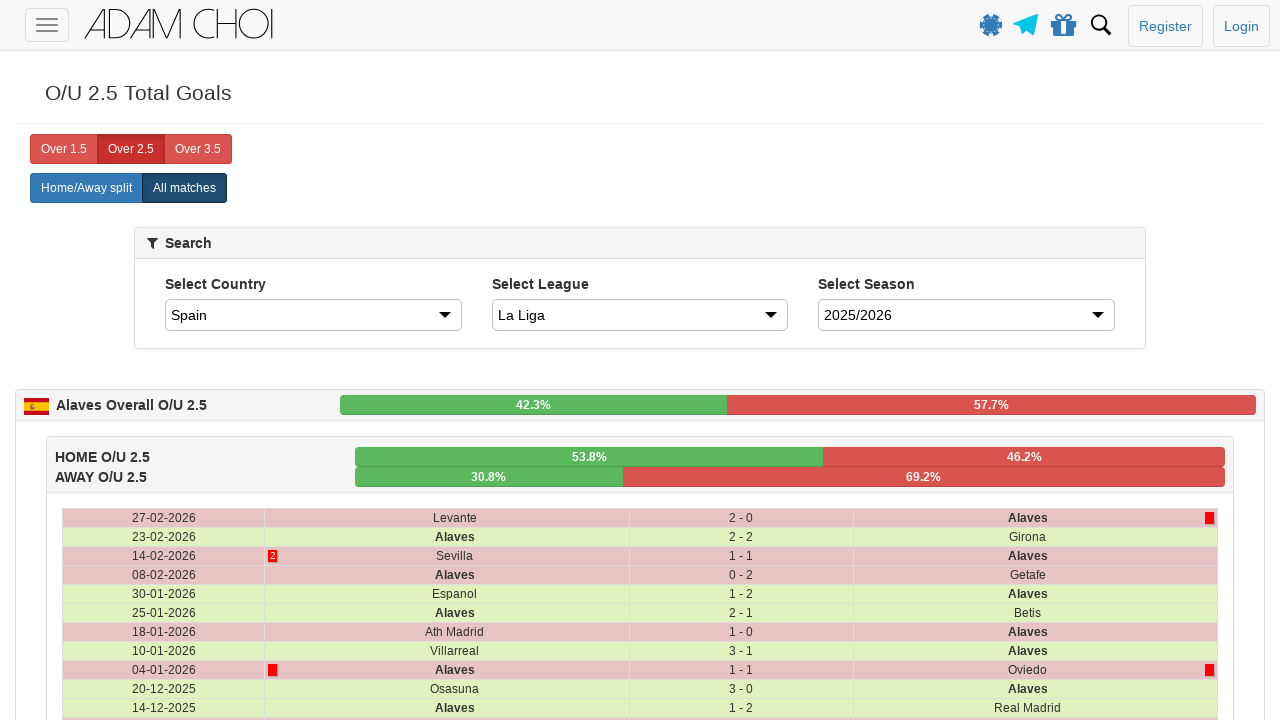

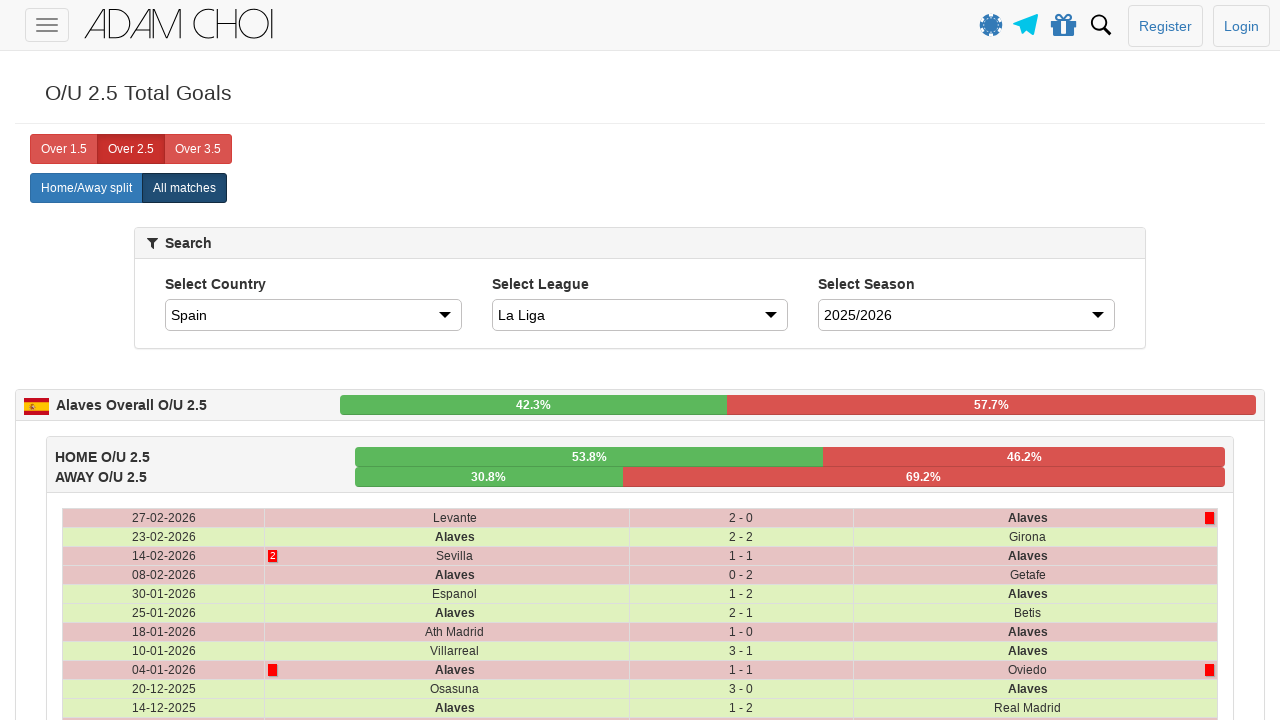